Tests form interaction on DemoQA automation practice form by locating an element and using keyboard navigation

Starting URL: https://demoqa.com/automation-practice-form

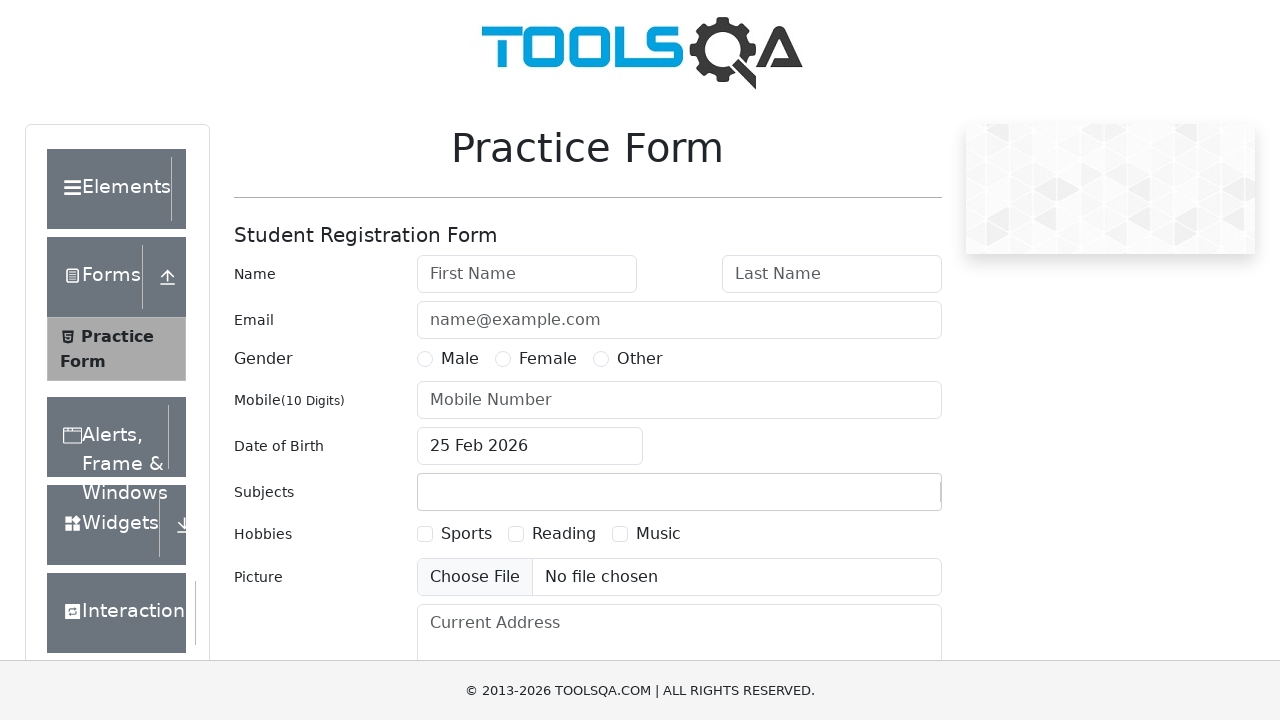

Located the last name field element
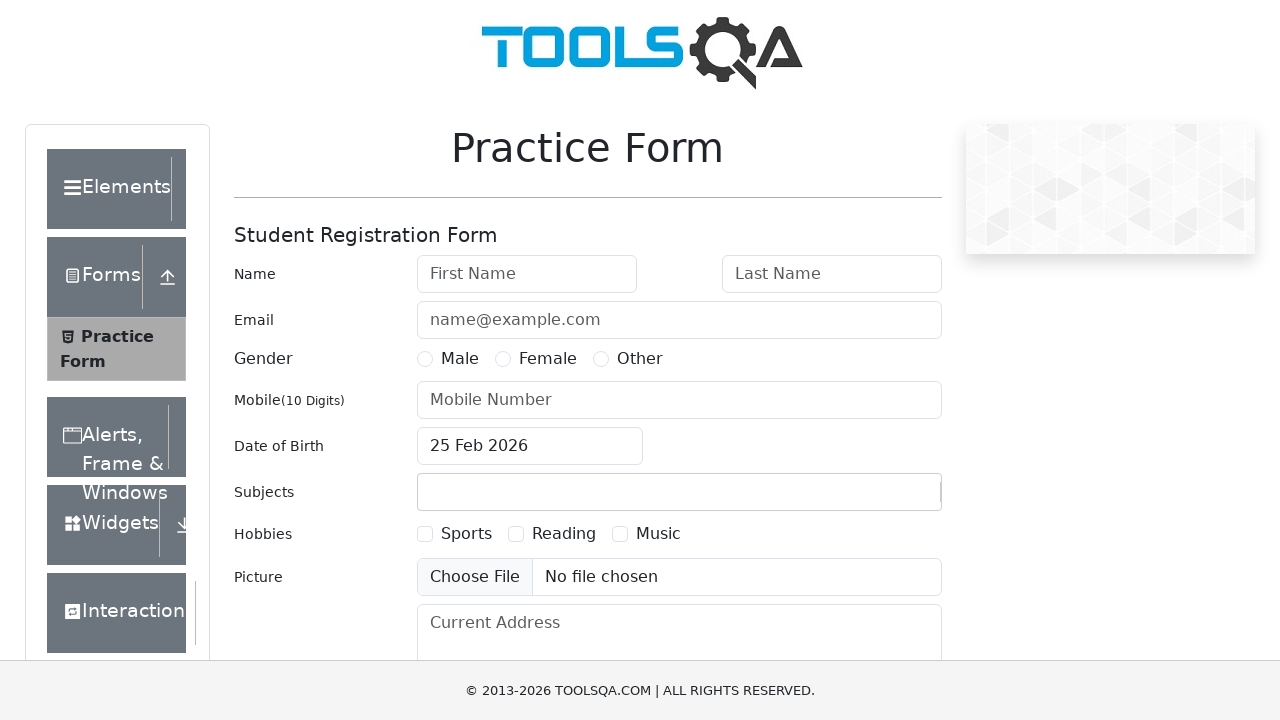

Clicked on the last name field at (832, 274) on #lastName
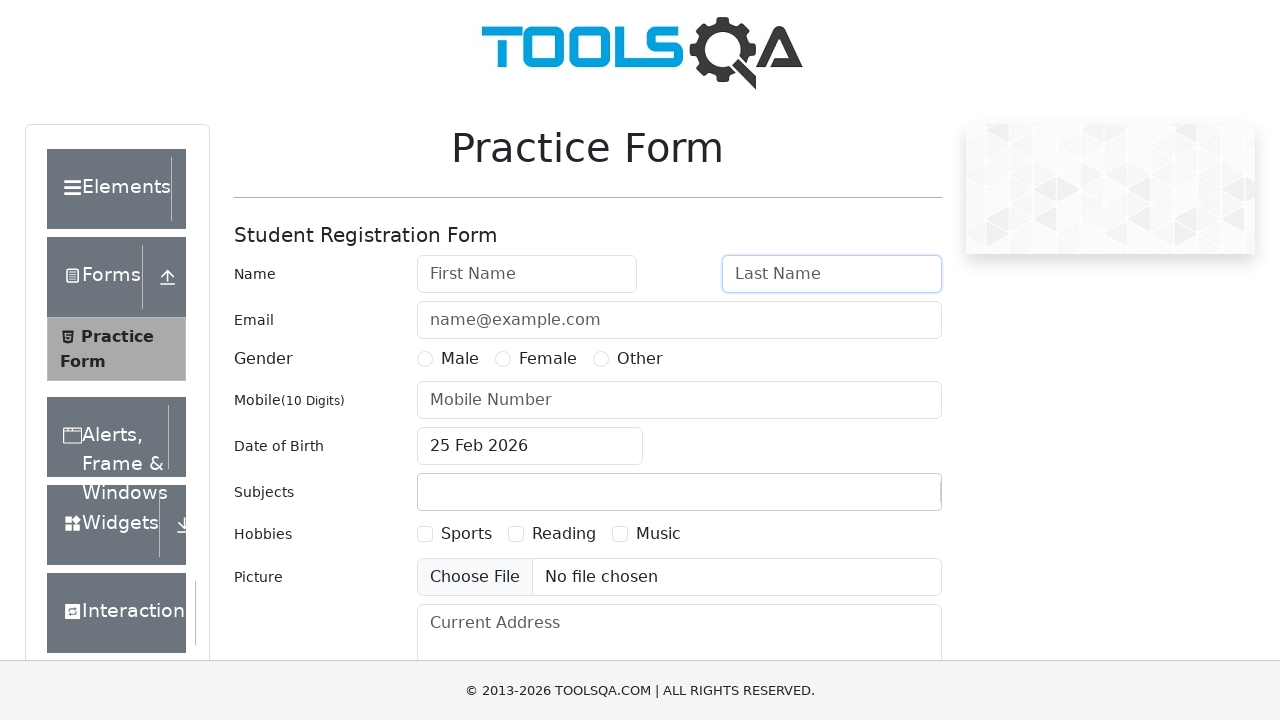

Pressed ArrowDown key for keyboard navigation
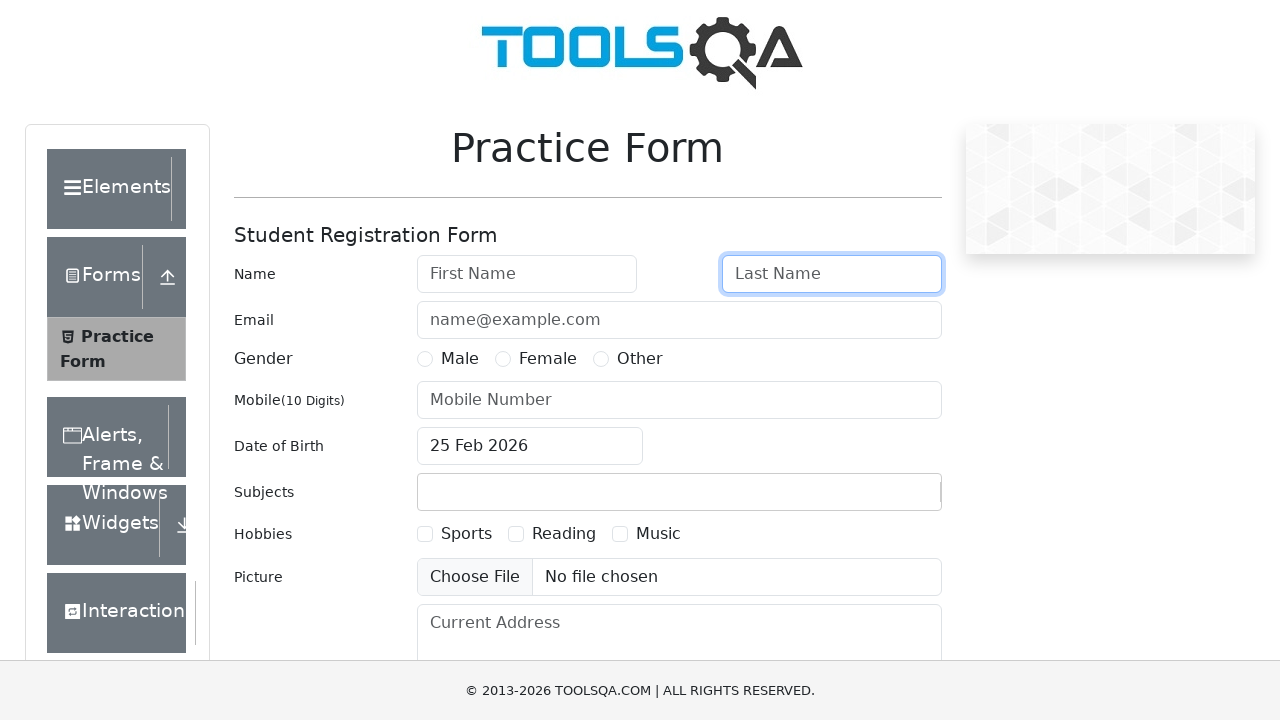

Pressed Enter key to confirm selection
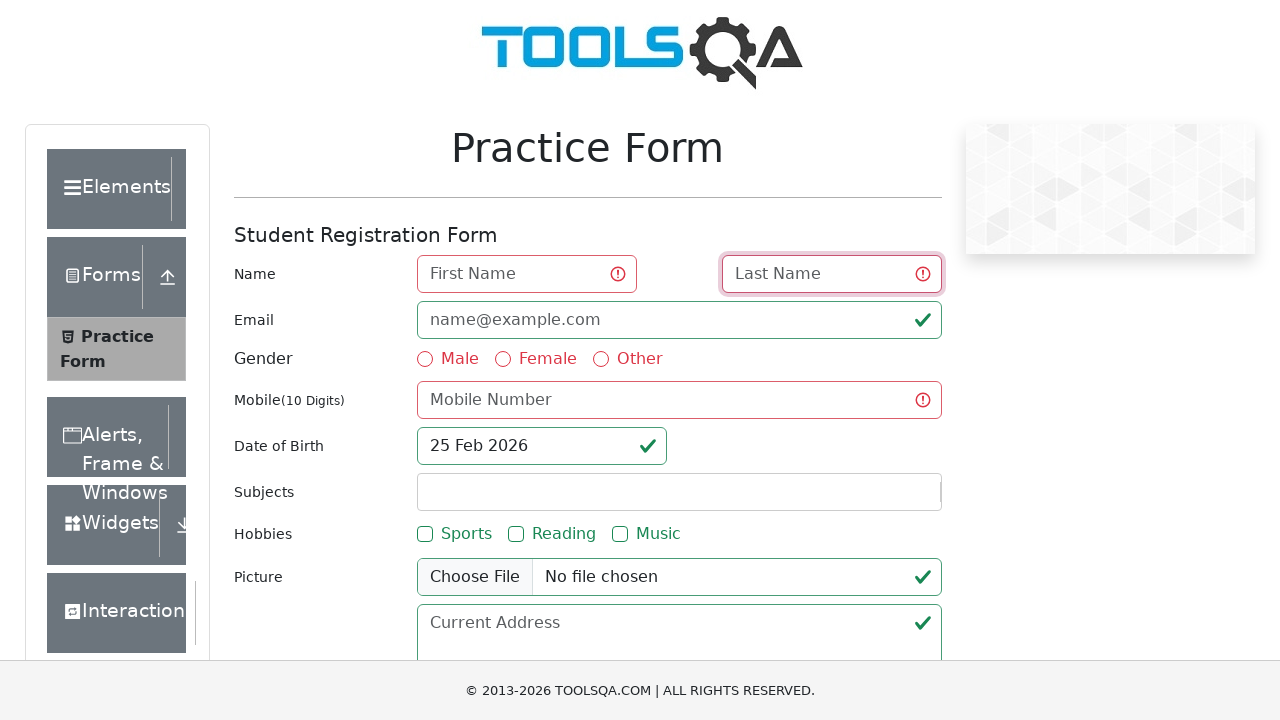

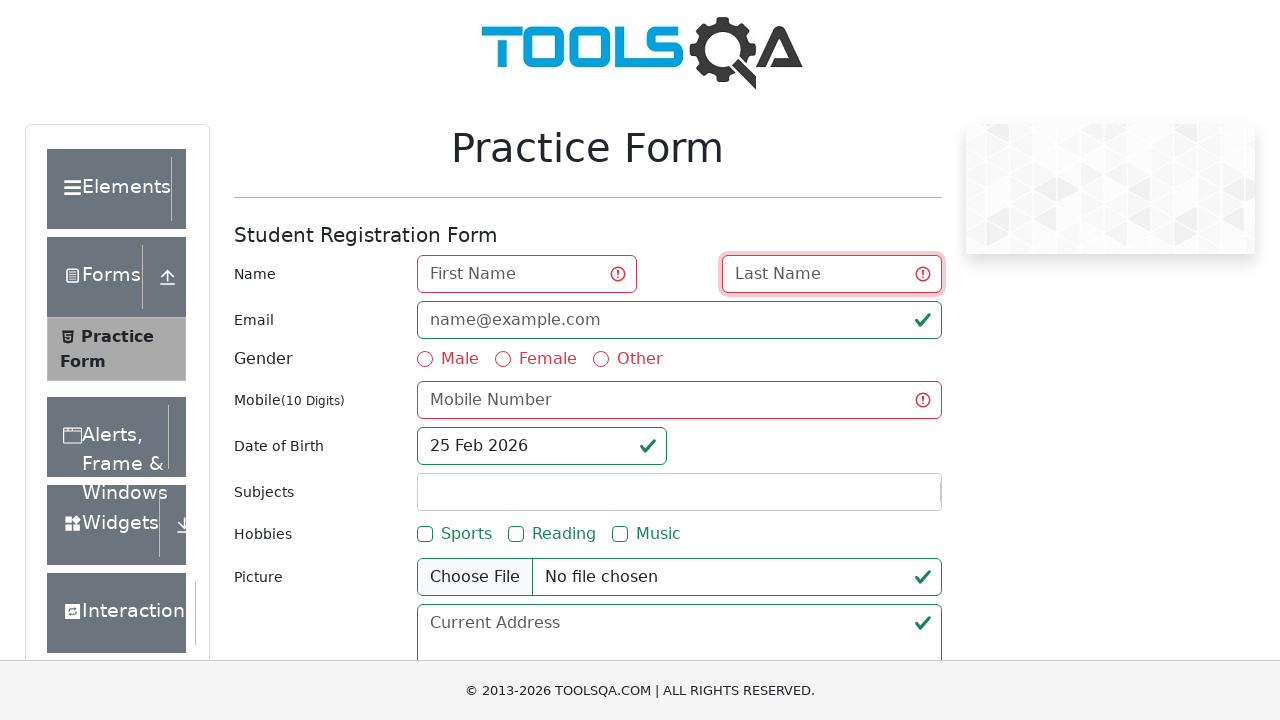